Navigates through a UI testing demo site to the mouse actions section and performs a click-and-hold action on a circle element

Starting URL: https://demoapps.qspiders.com/

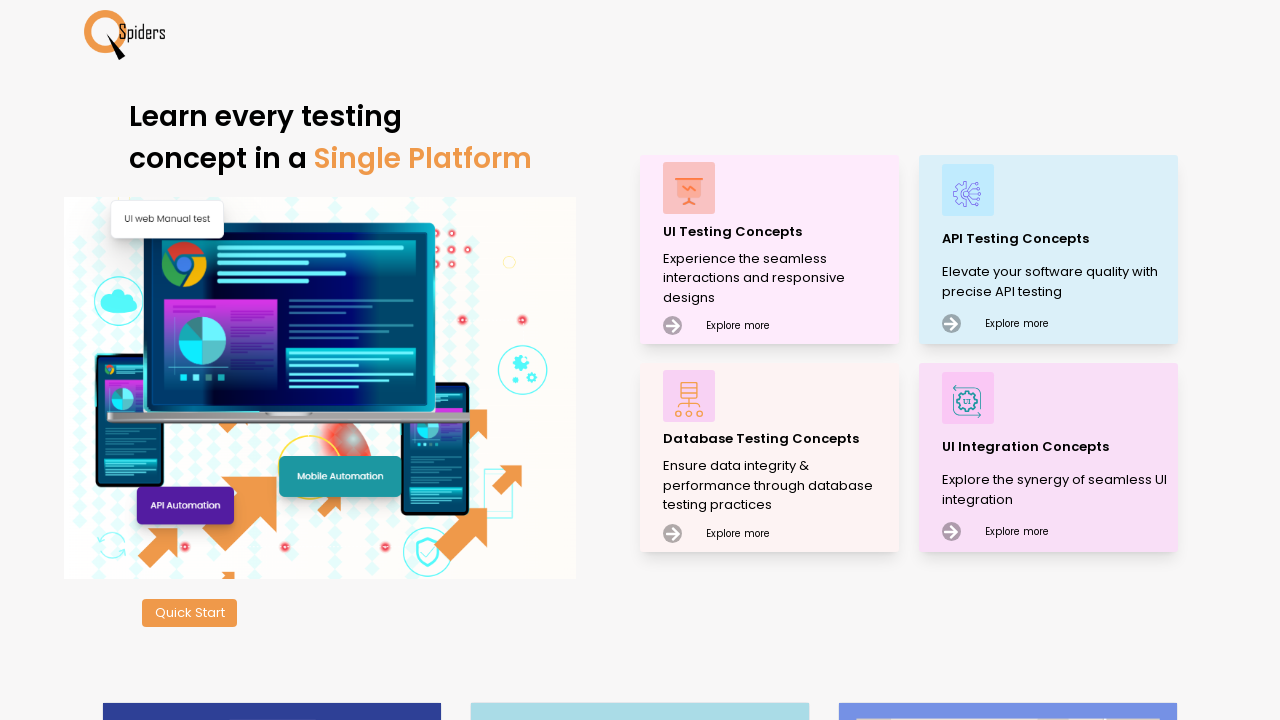

Clicked on UI Testing Concepts link at (778, 232) on xpath=//p[text()='UI Testing Concepts']
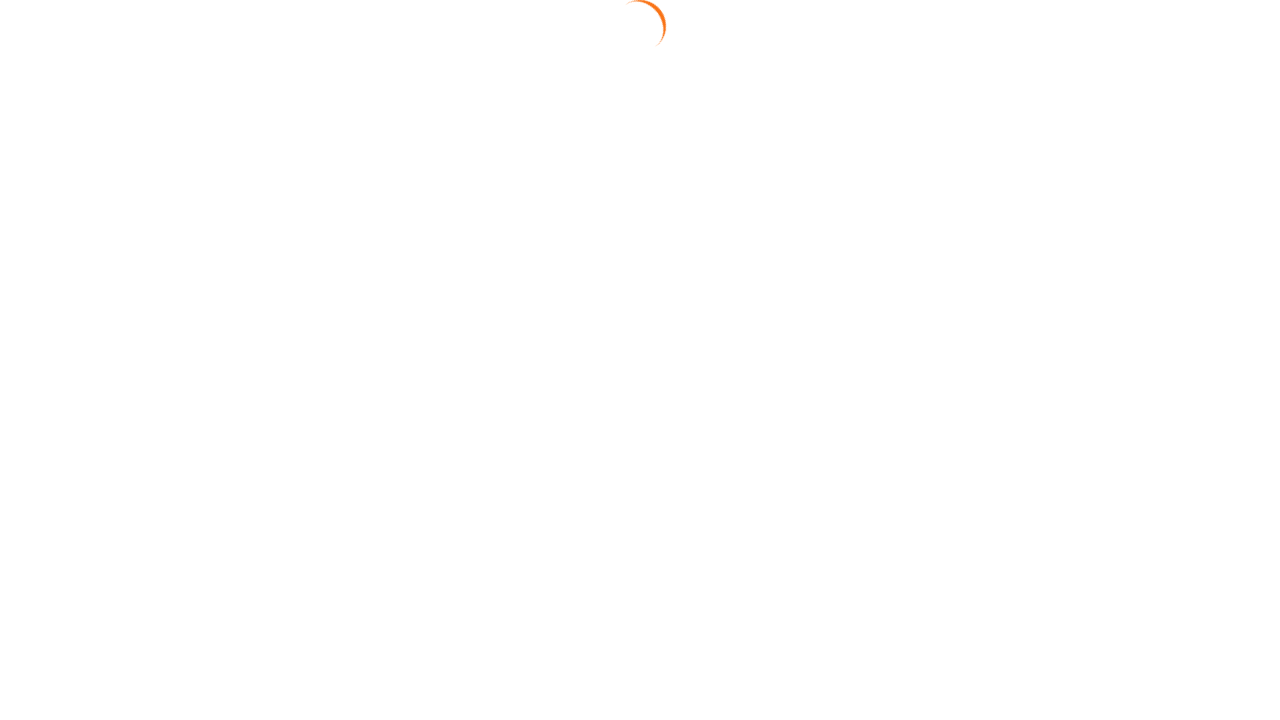

Clicked on Mouse Actions section at (66, 667) on xpath=//section[text()='Mouse Actions']
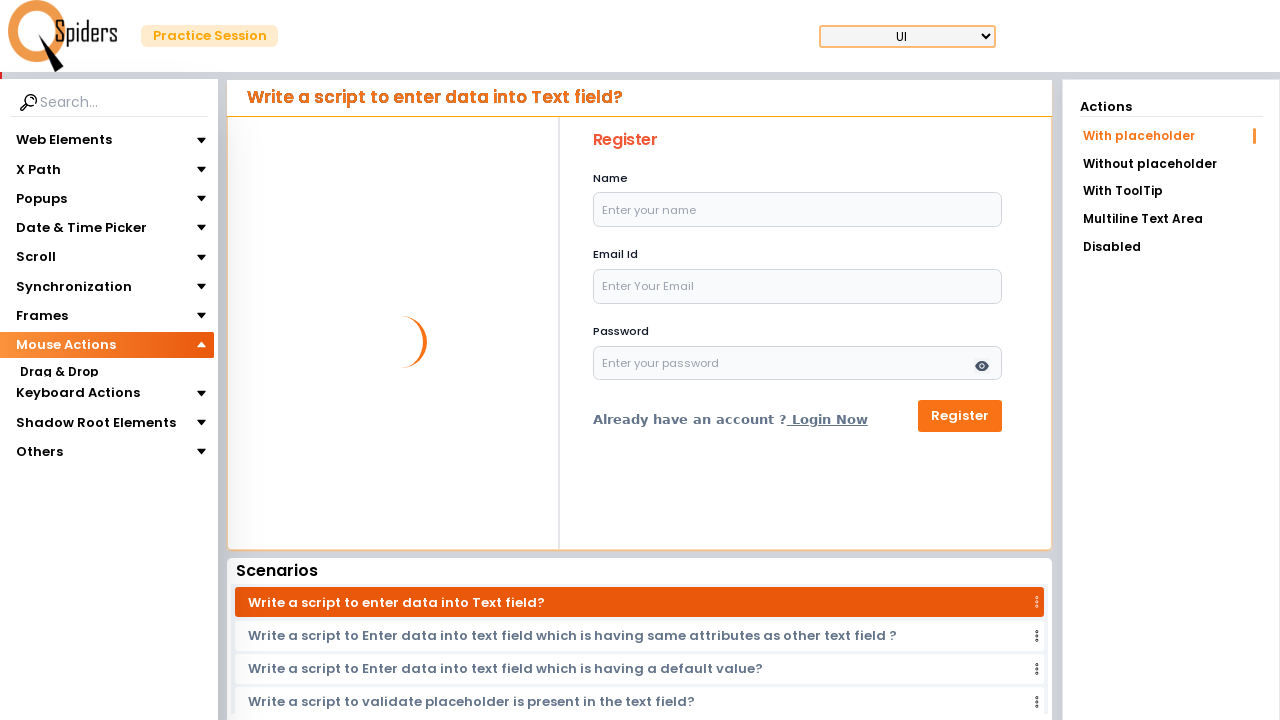

Clicked on Click & Hold section at (58, 418) on xpath=//section[text()='Click & Hold']
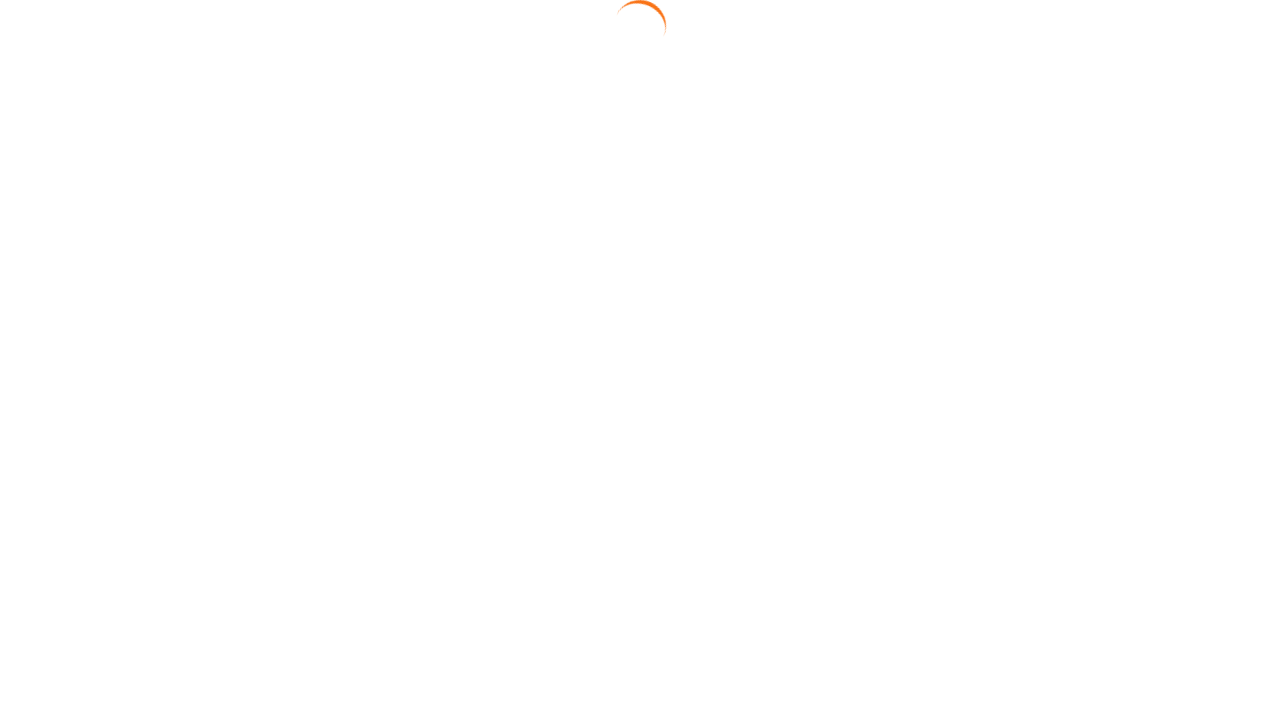

Located circle element
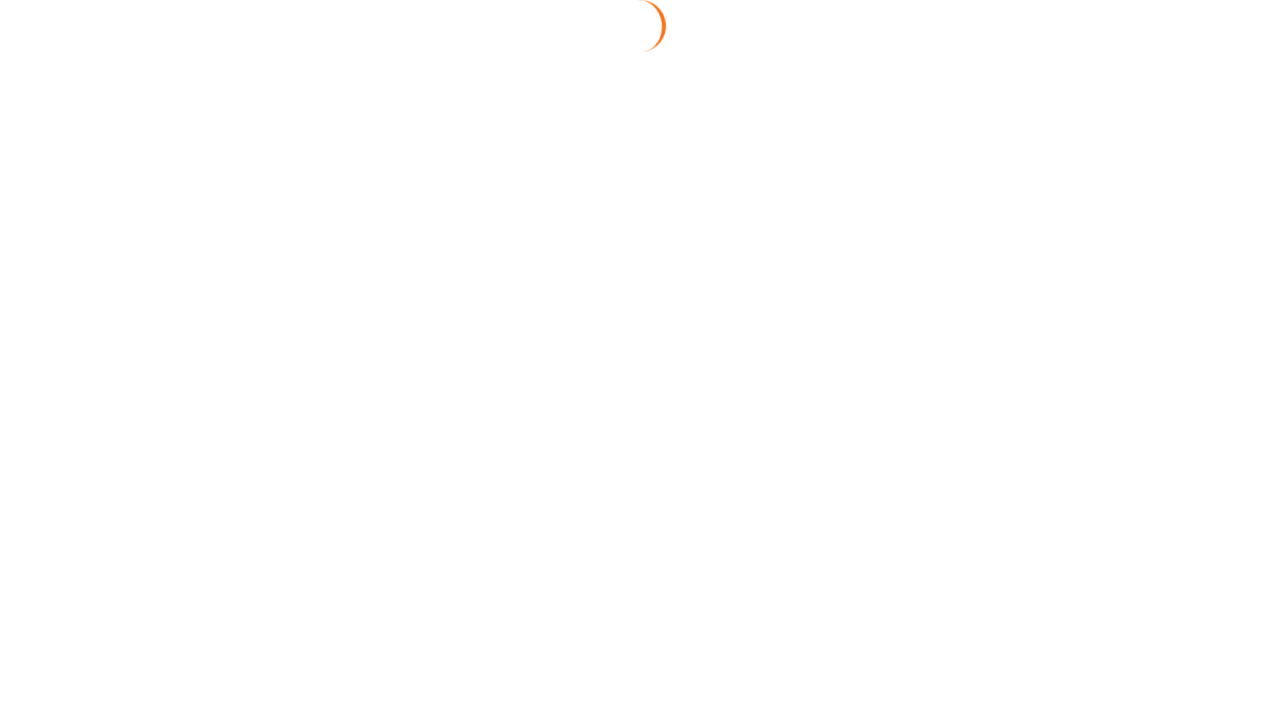

Hovered over the circle element at (644, 323) on #circle
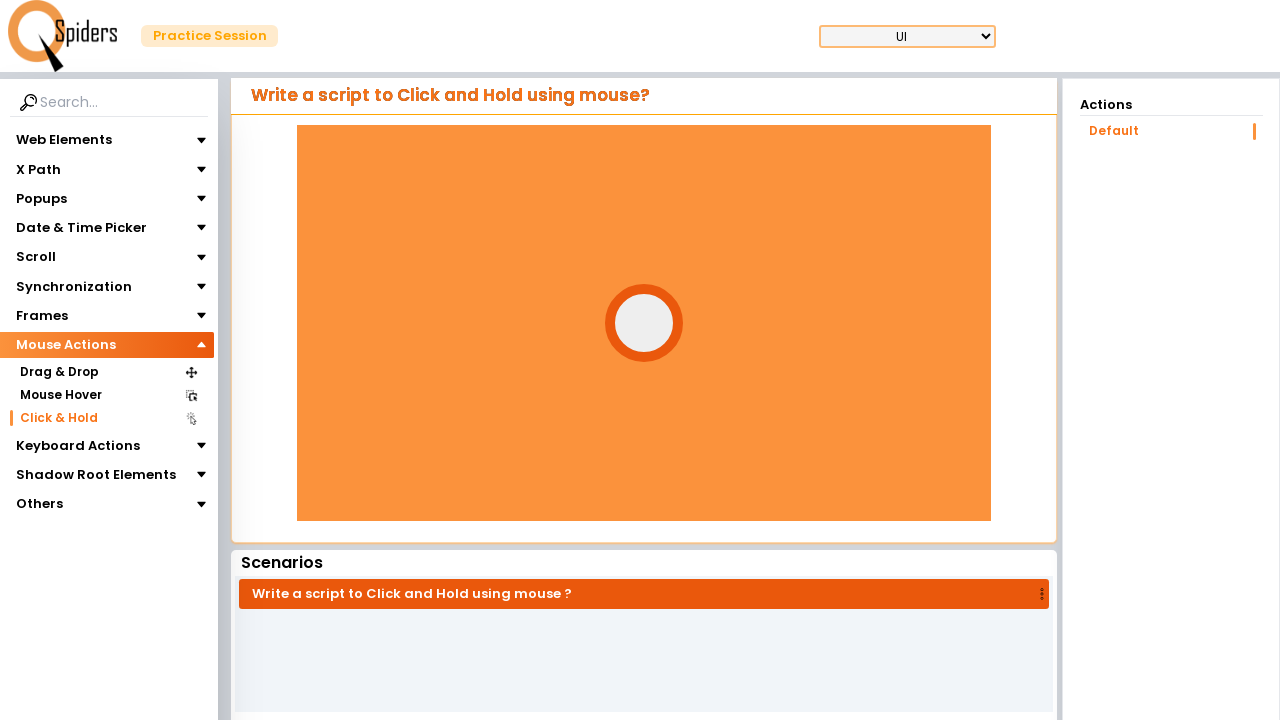

Performed mouse down action on circle to initiate click and hold at (644, 323)
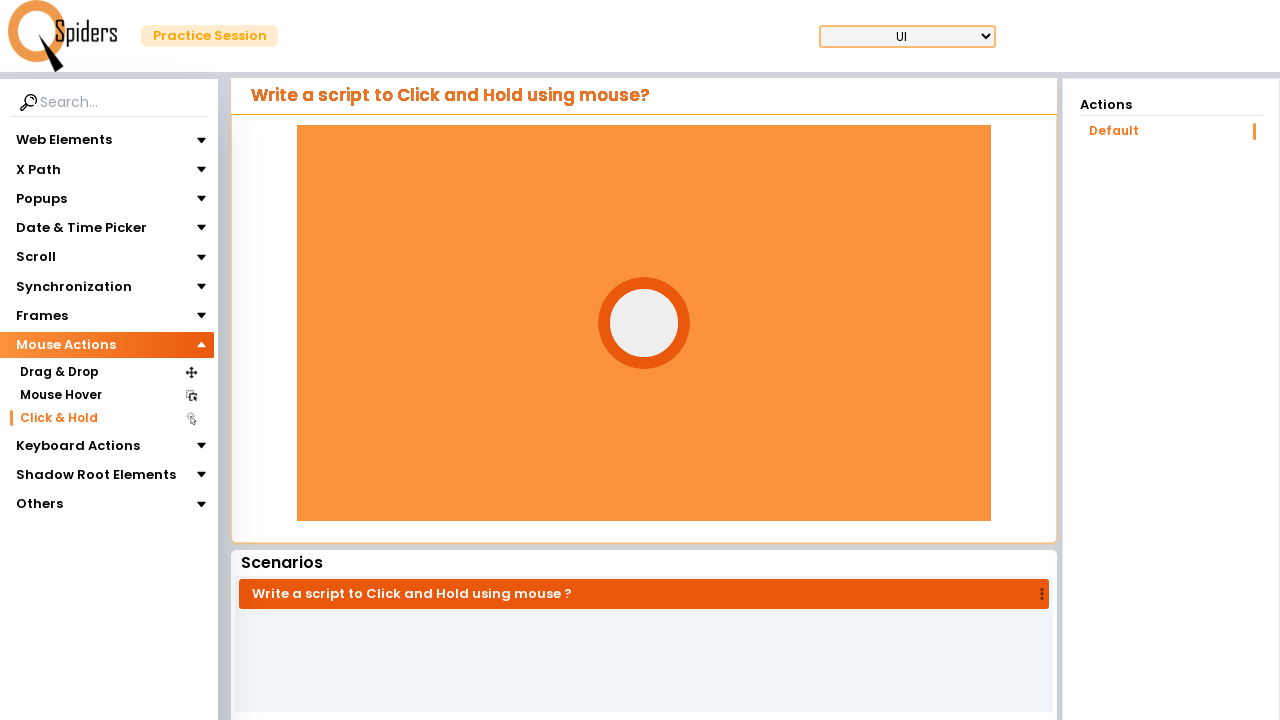

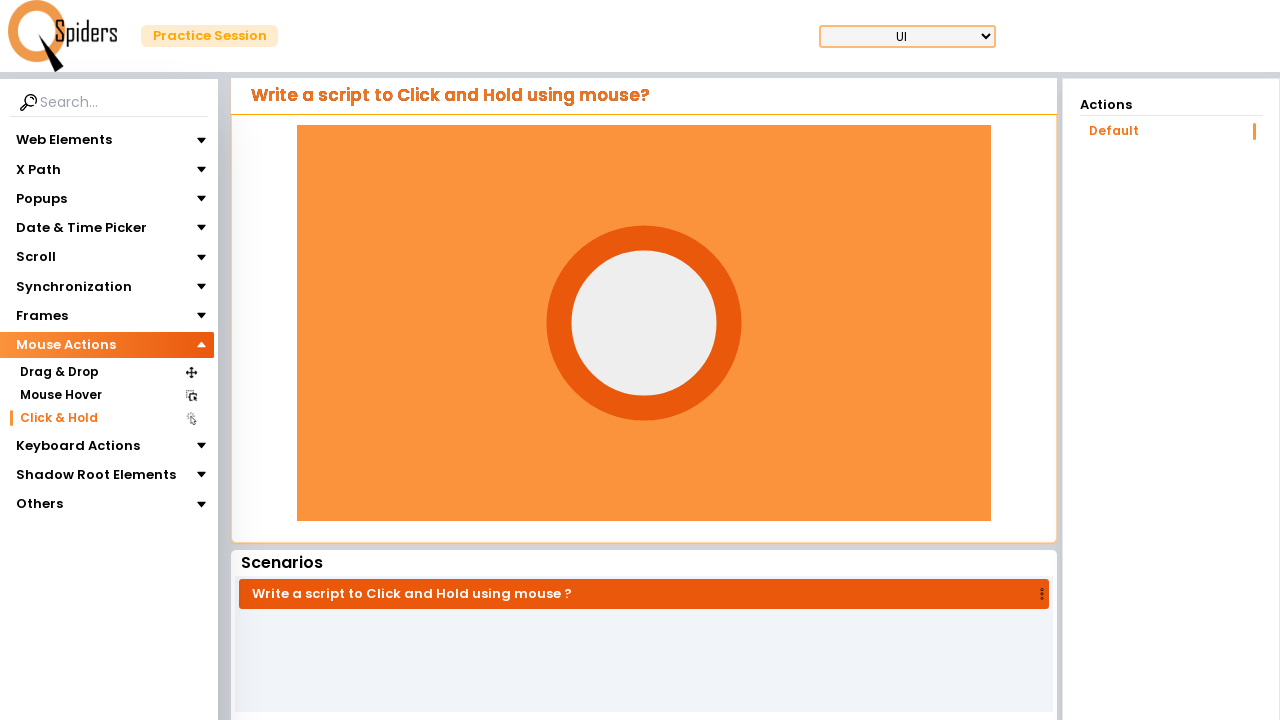